Tests the BlazeDemo flight booking flow by searching for flights from Boston to London, selecting the cheapest option, and completing the purchase form

Starting URL: https://blazedemo.com/

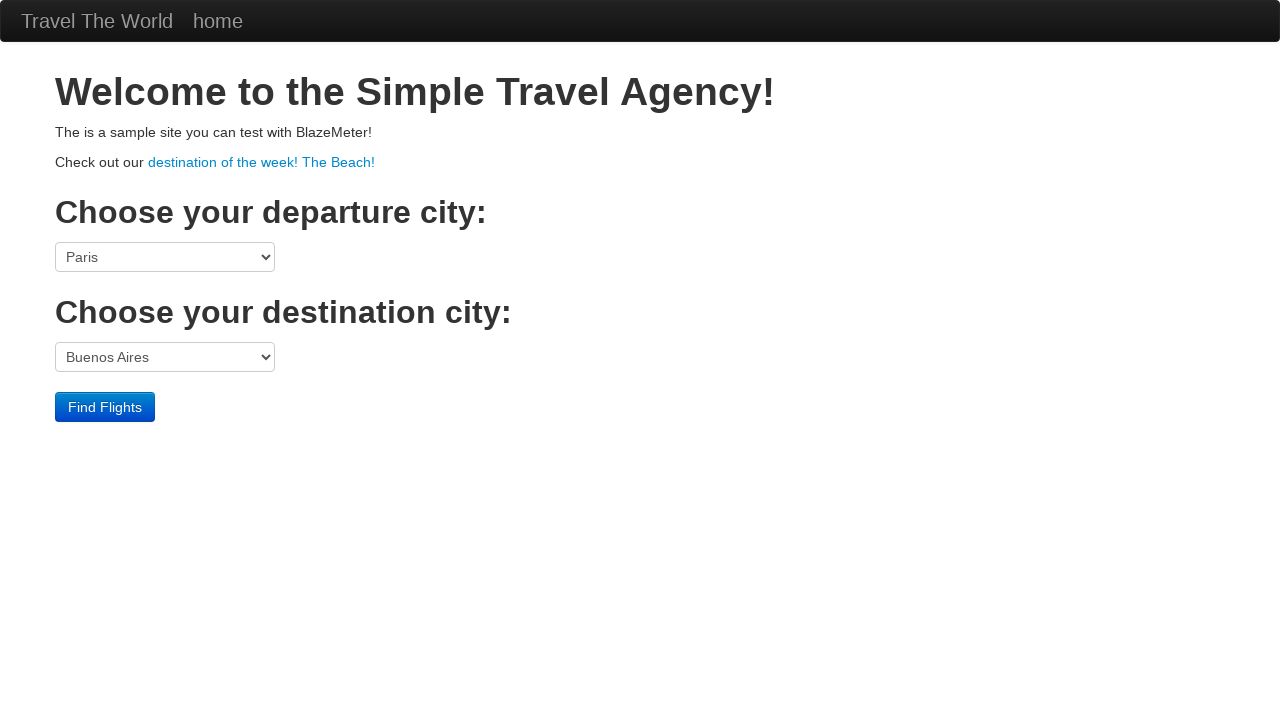

Selected Boston as departure city on select[name='fromPort']
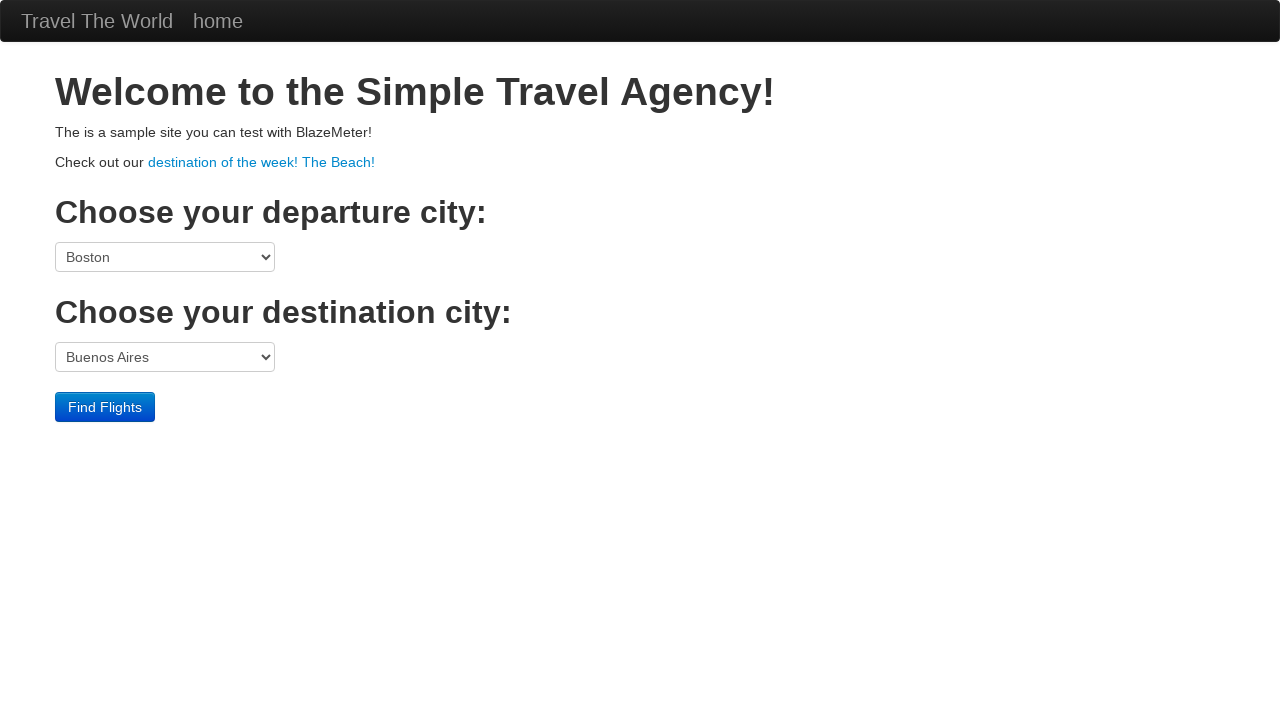

Selected London as destination city on select[name='toPort']
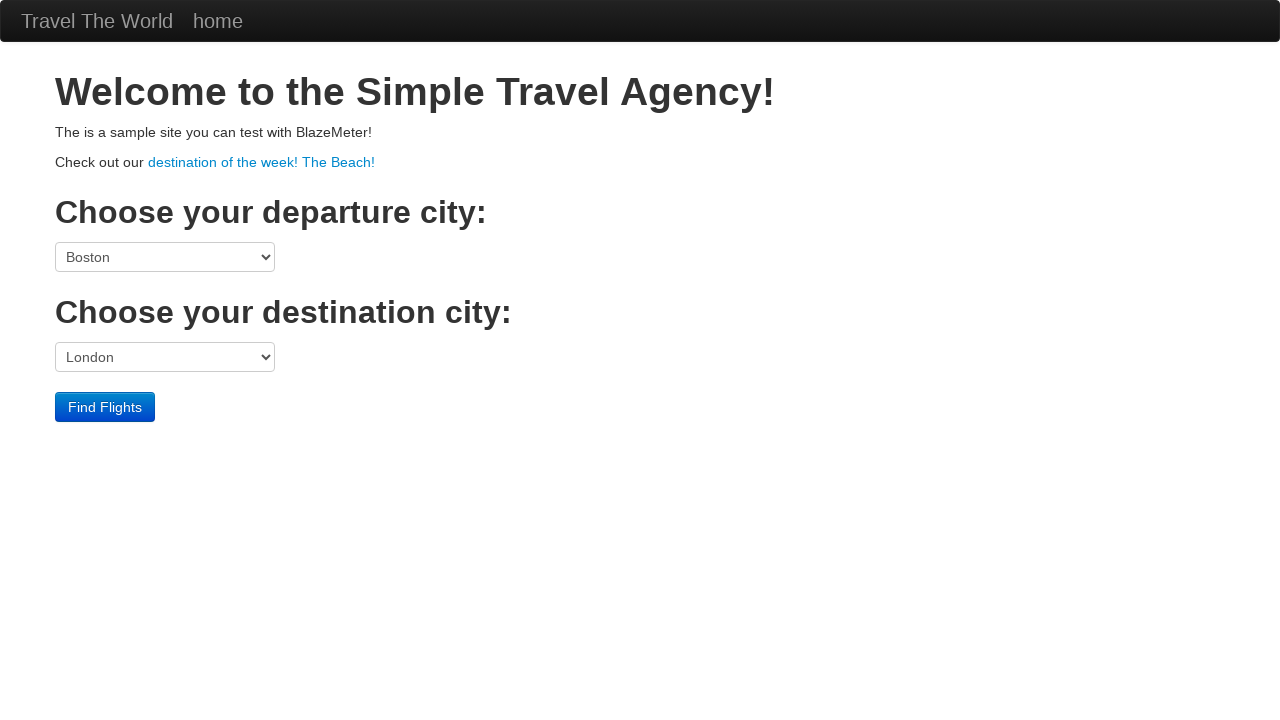

Clicked Find Flights button at (105, 407) on input[value='Find Flights']
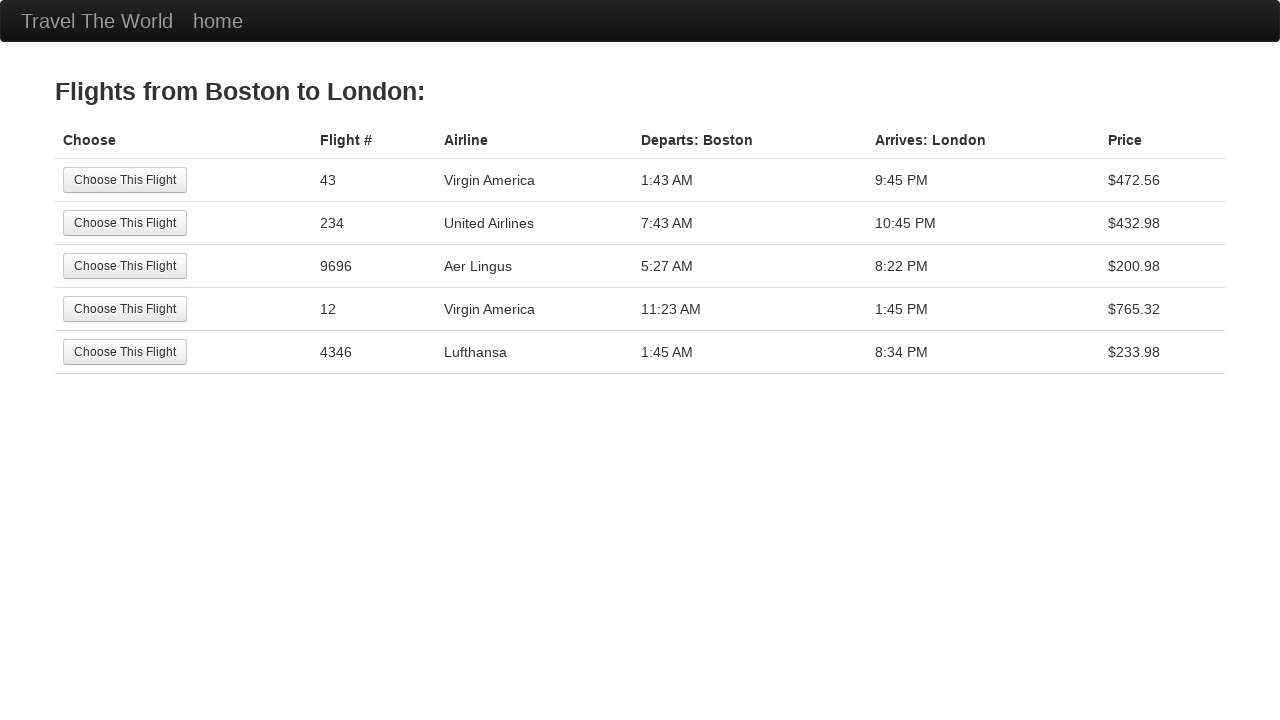

Flight results table loaded
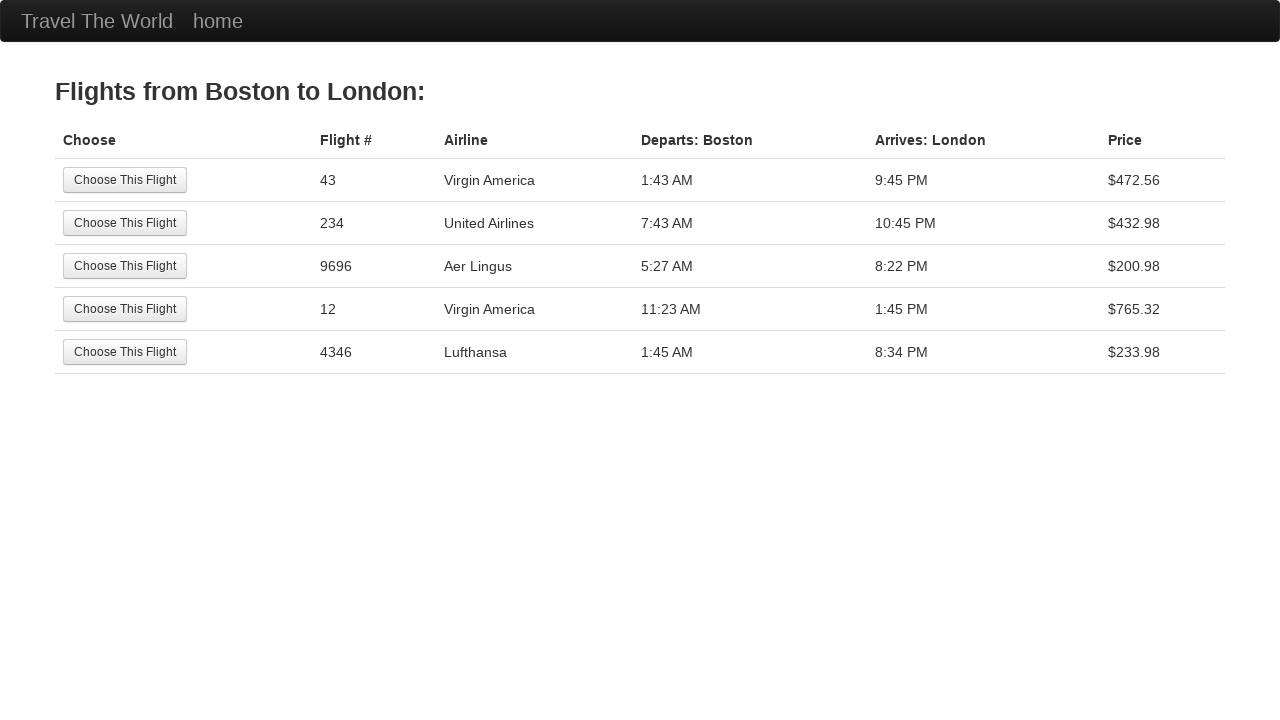

Extracted all flight prices from results table
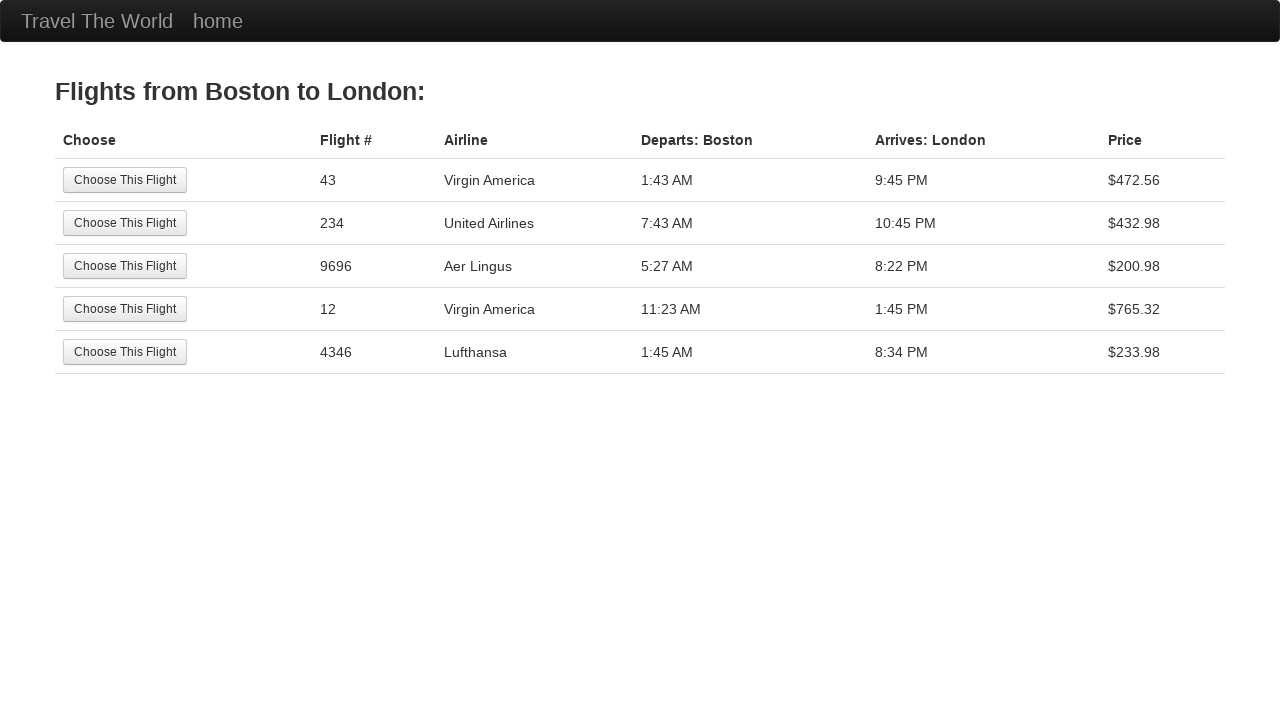

Identified cheapest flight at row 3 with price $200.98
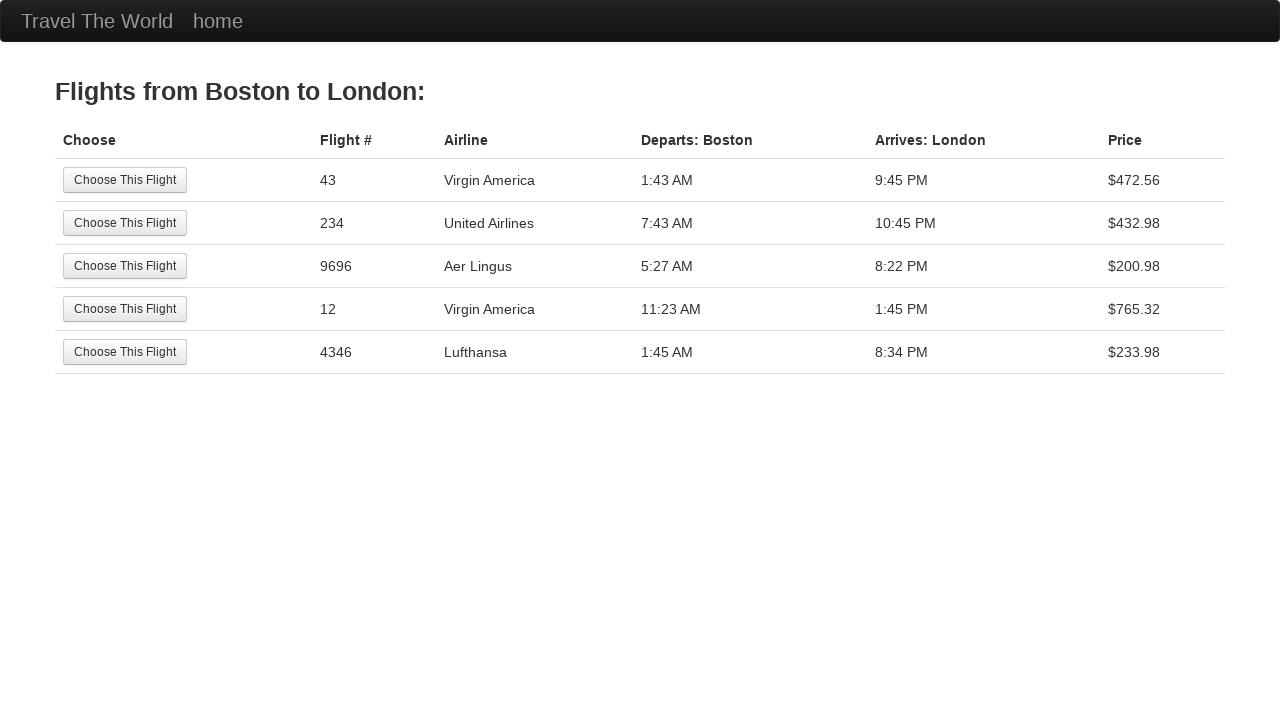

Selected the cheapest flight option at (125, 266) on //table[@class='table']/tbody/tr[3]/td[1]/input
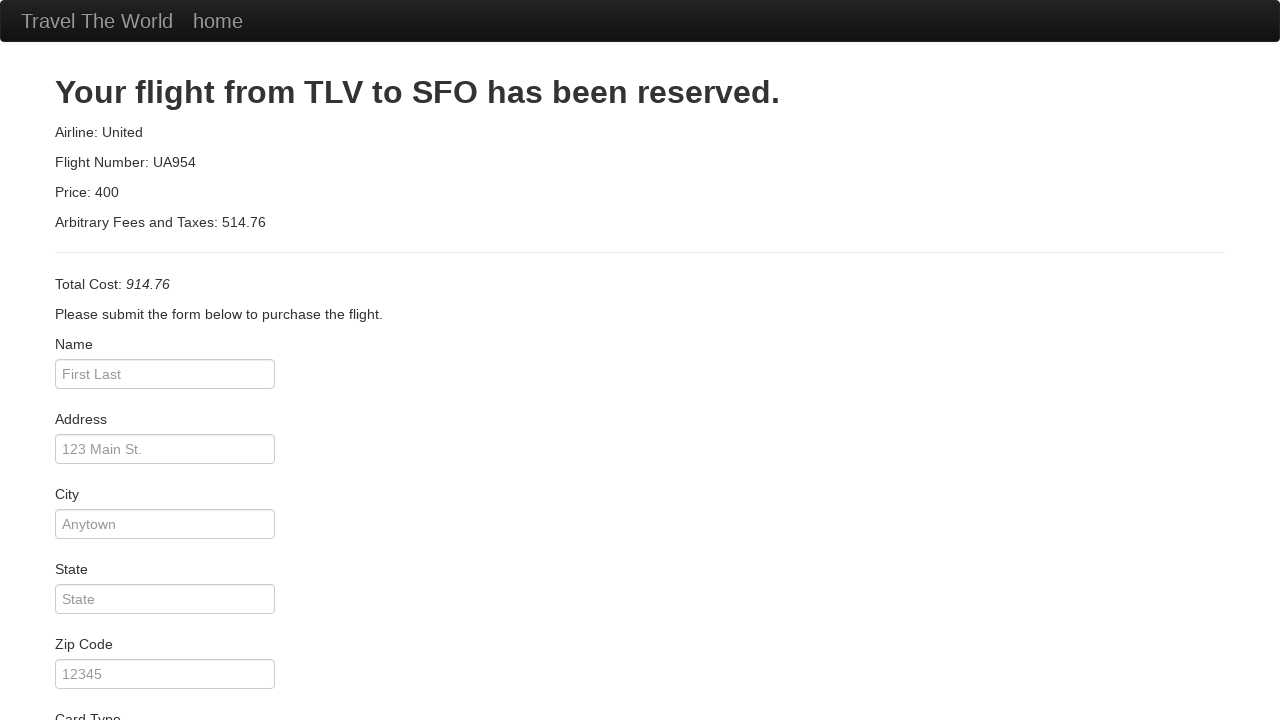

Filled in passenger name 'Test Name' on input#inputName
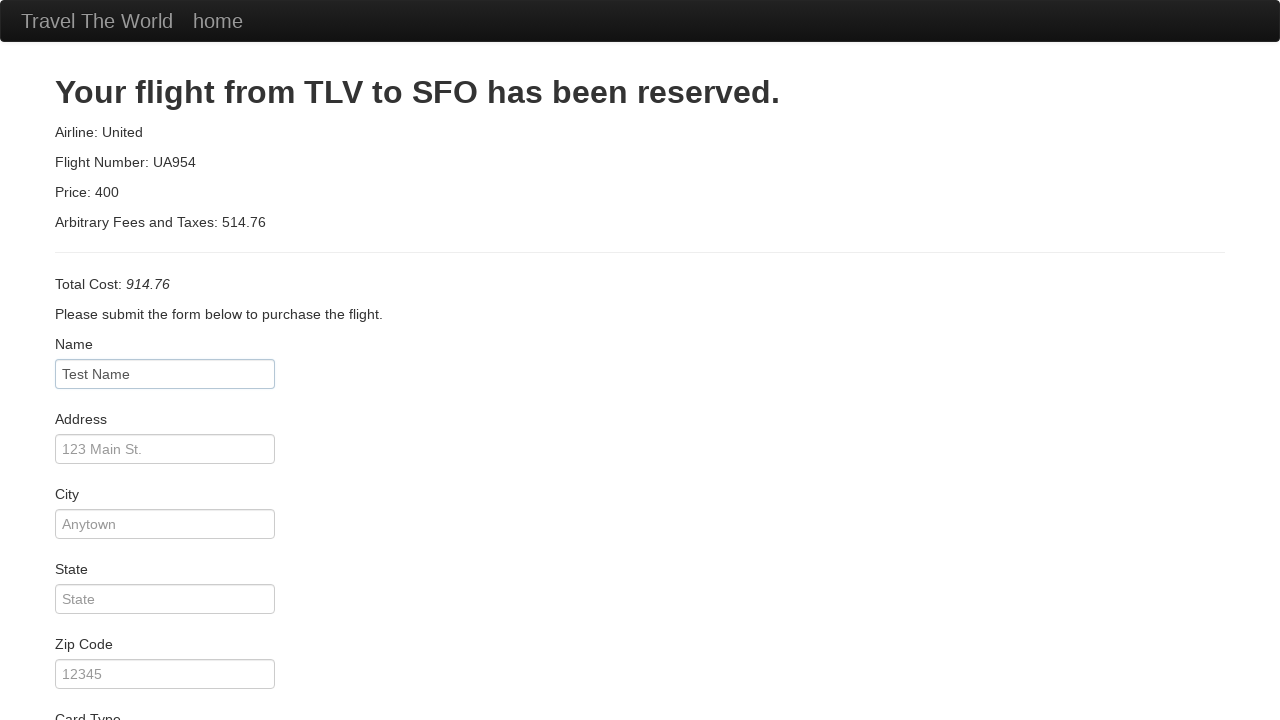

Filled in address 'Test Address' on input#address
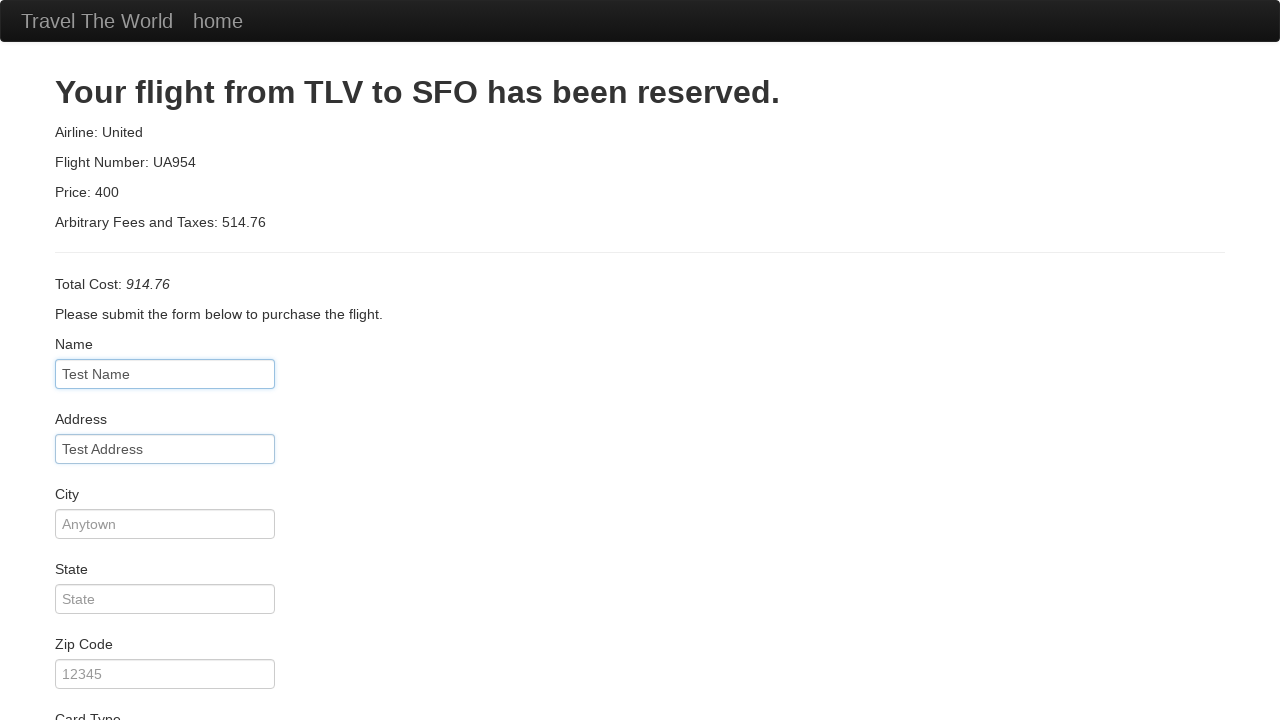

Filled in city 'Test City' on input#city
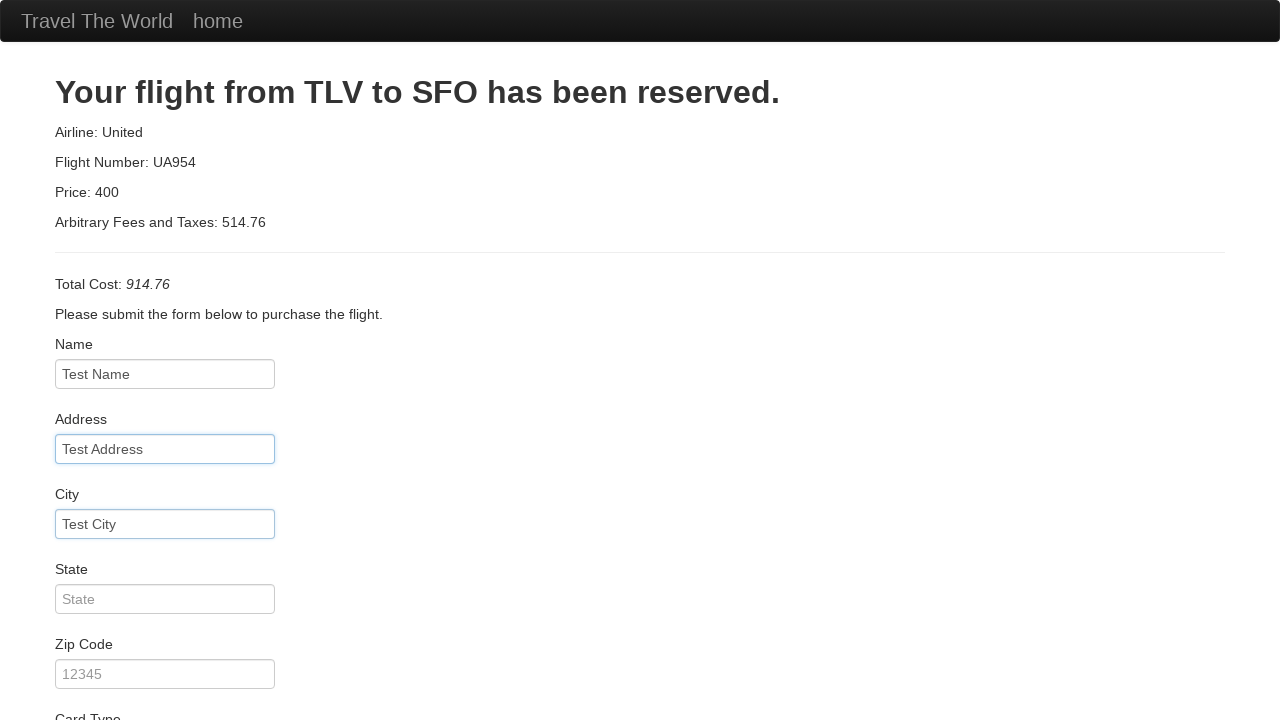

Filled in state 'Test State' on input#state
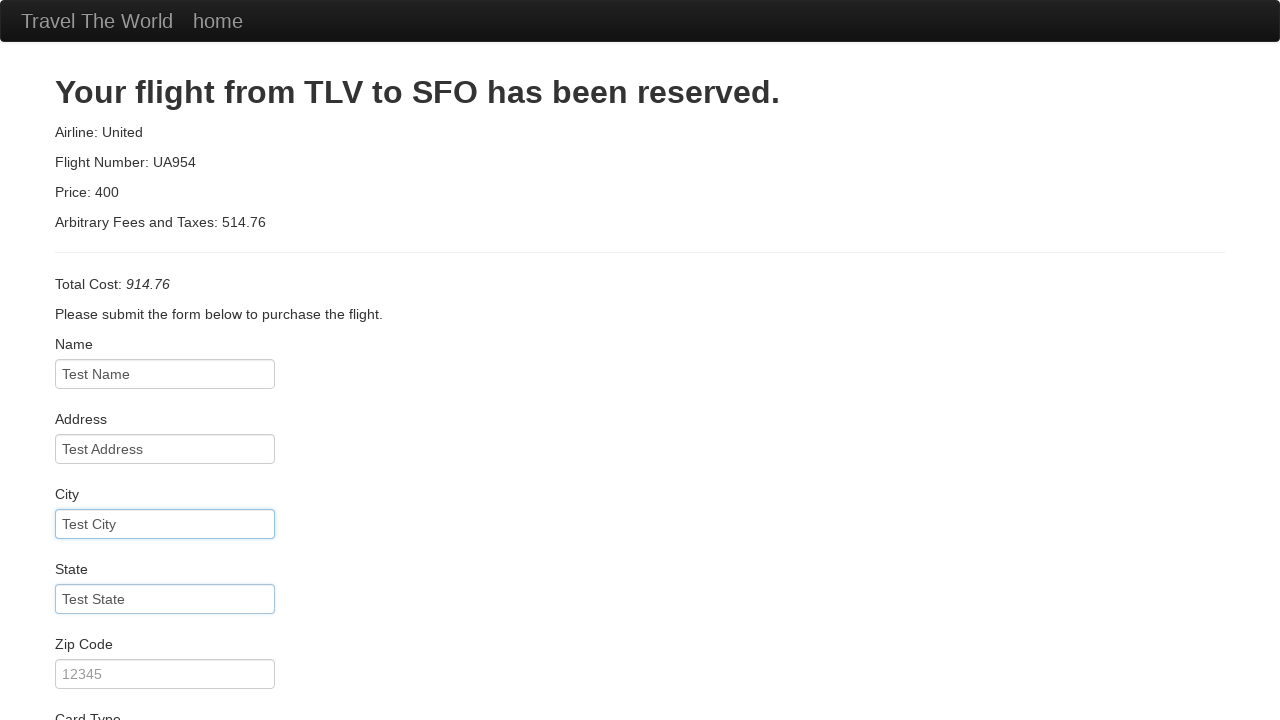

Filled in zip code '12345' on input#zipCode
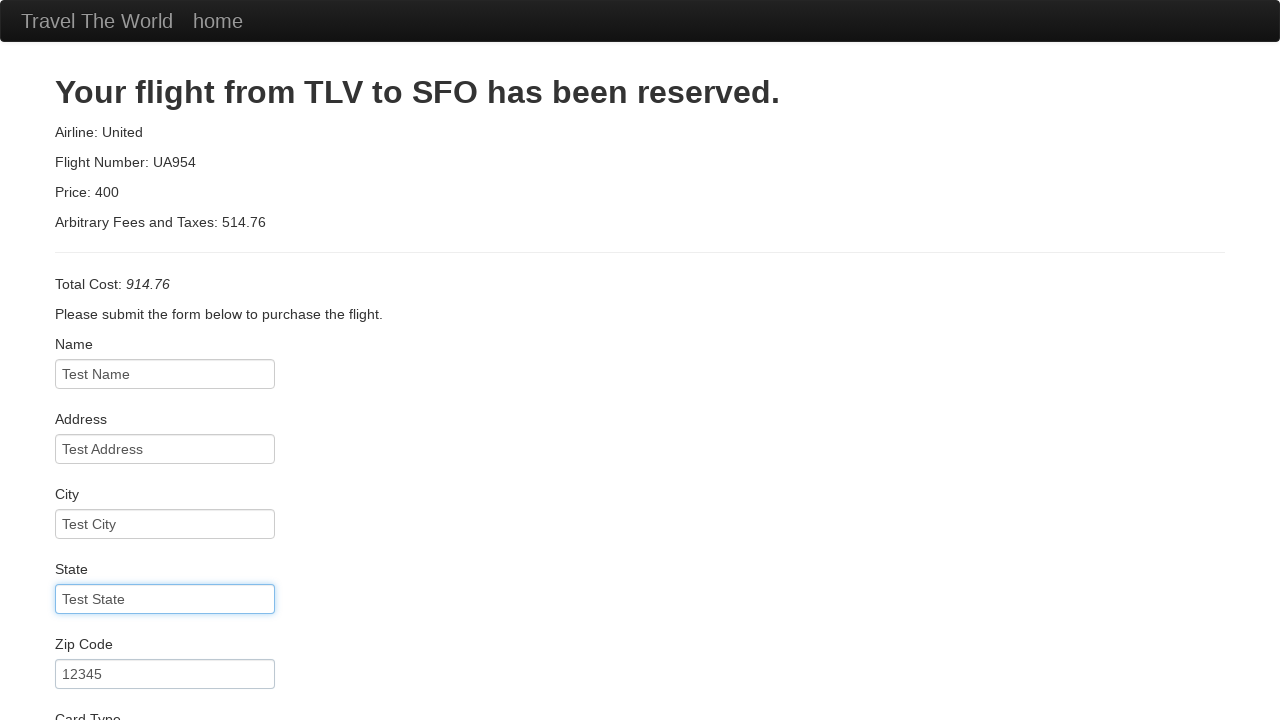

Selected card type from dropdown on select#cardType
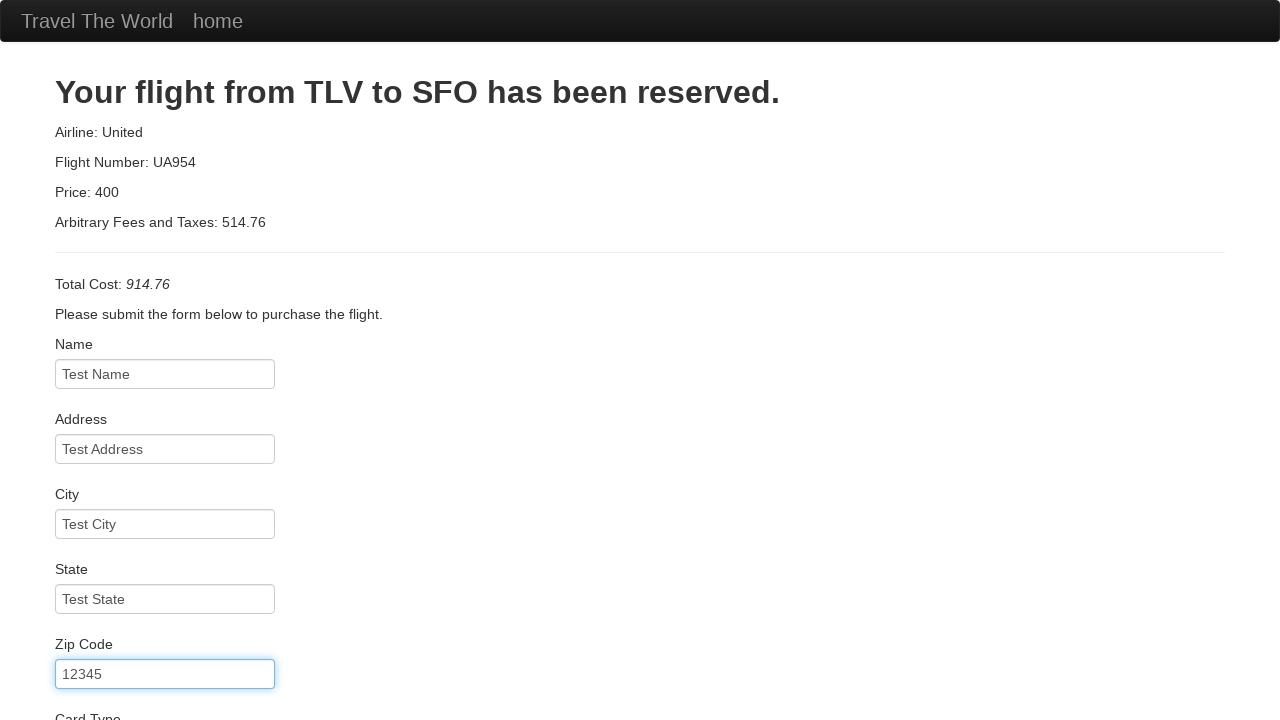

Filled in credit card number on input#creditCardNumber
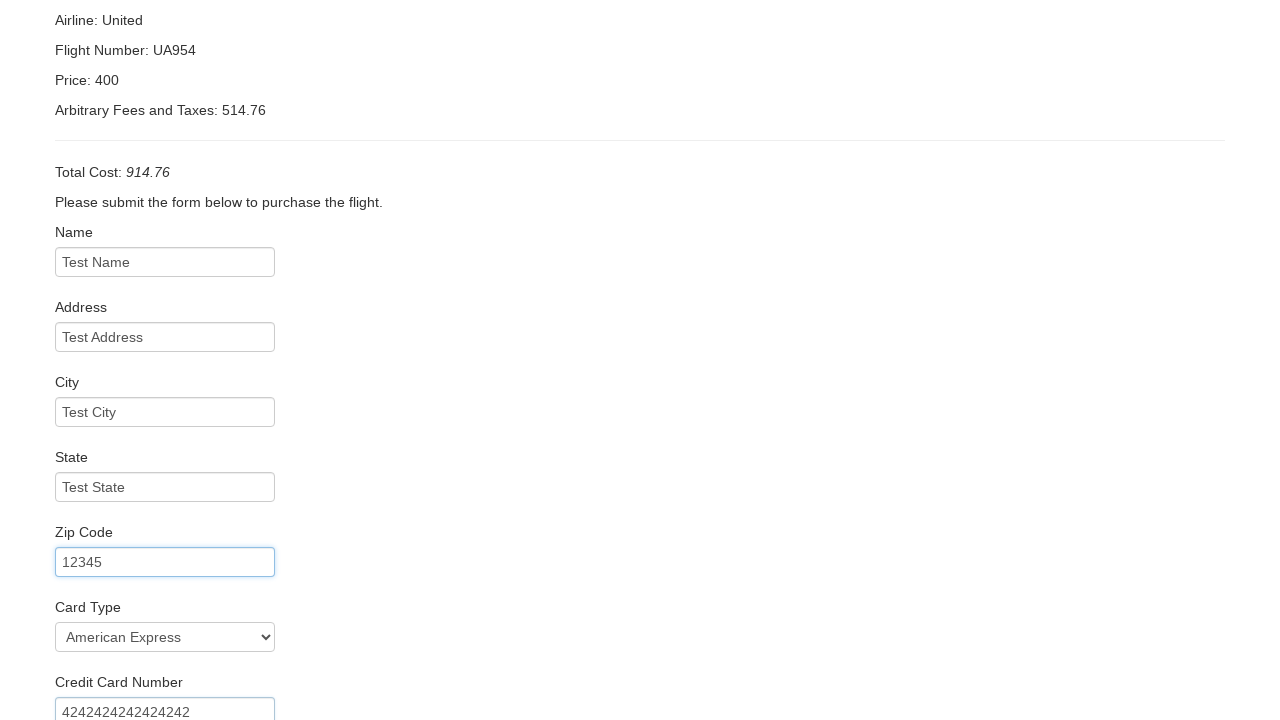

Filled in cardholder name 'John Doe' on input#nameOnCard
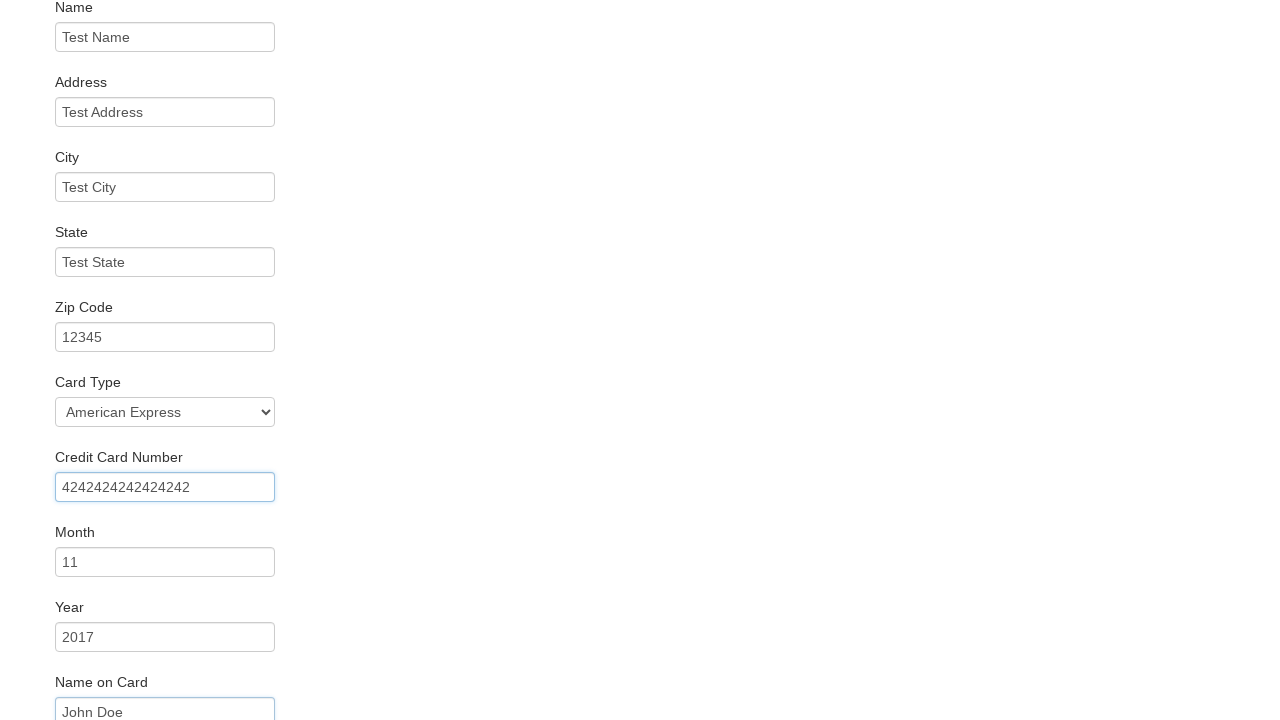

Checked remember me checkbox at (62, 656) on input#rememberMe
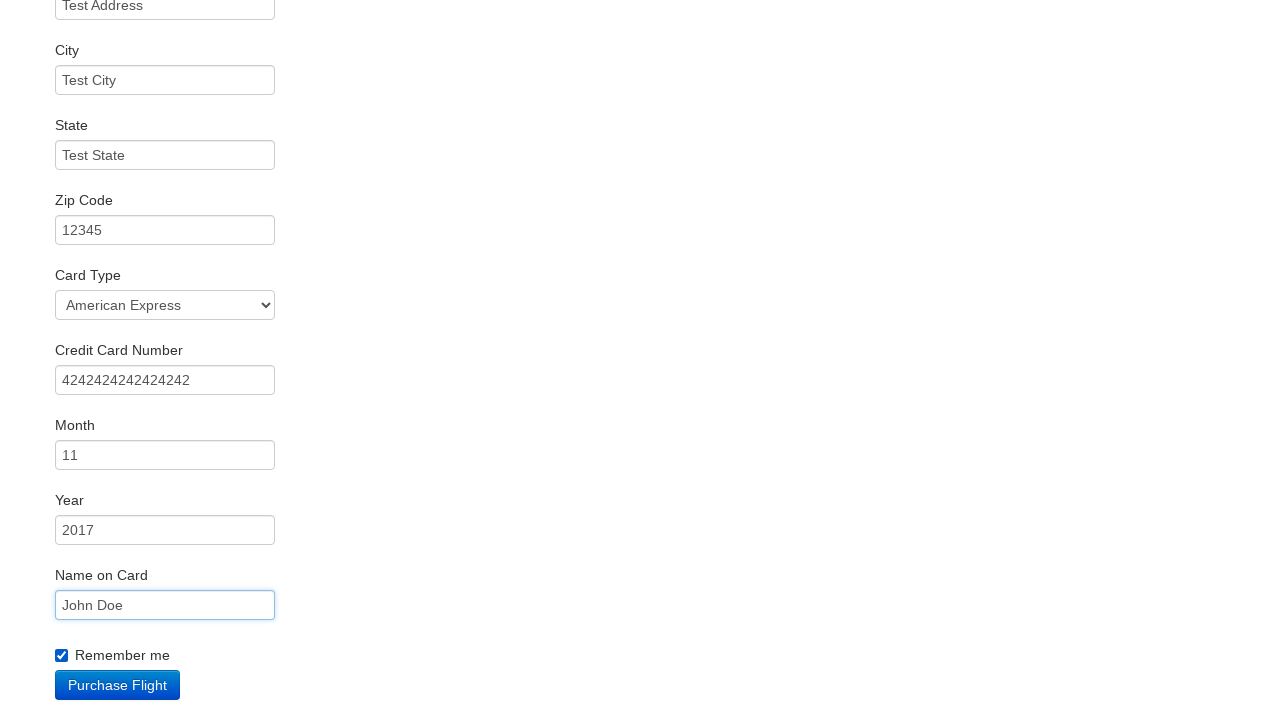

Clicked Purchase Flight button to complete booking at (118, 685) on input[value='Purchase Flight']
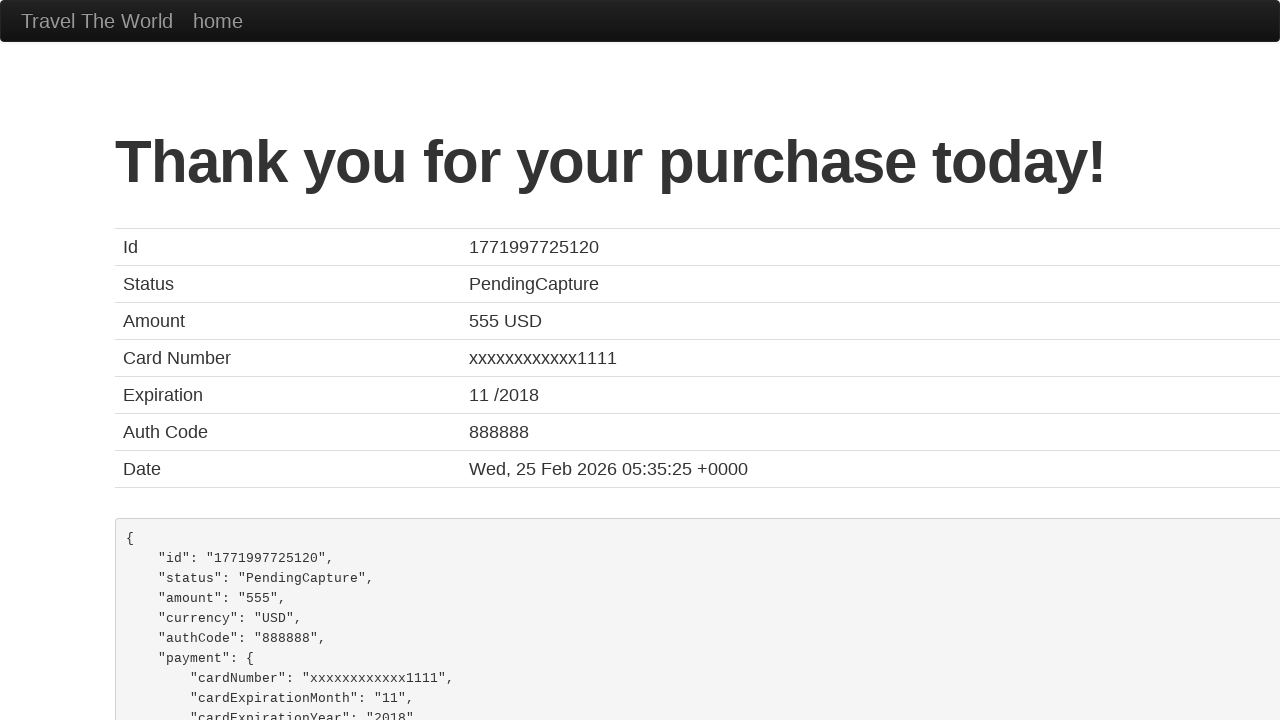

Purchase confirmation page loaded
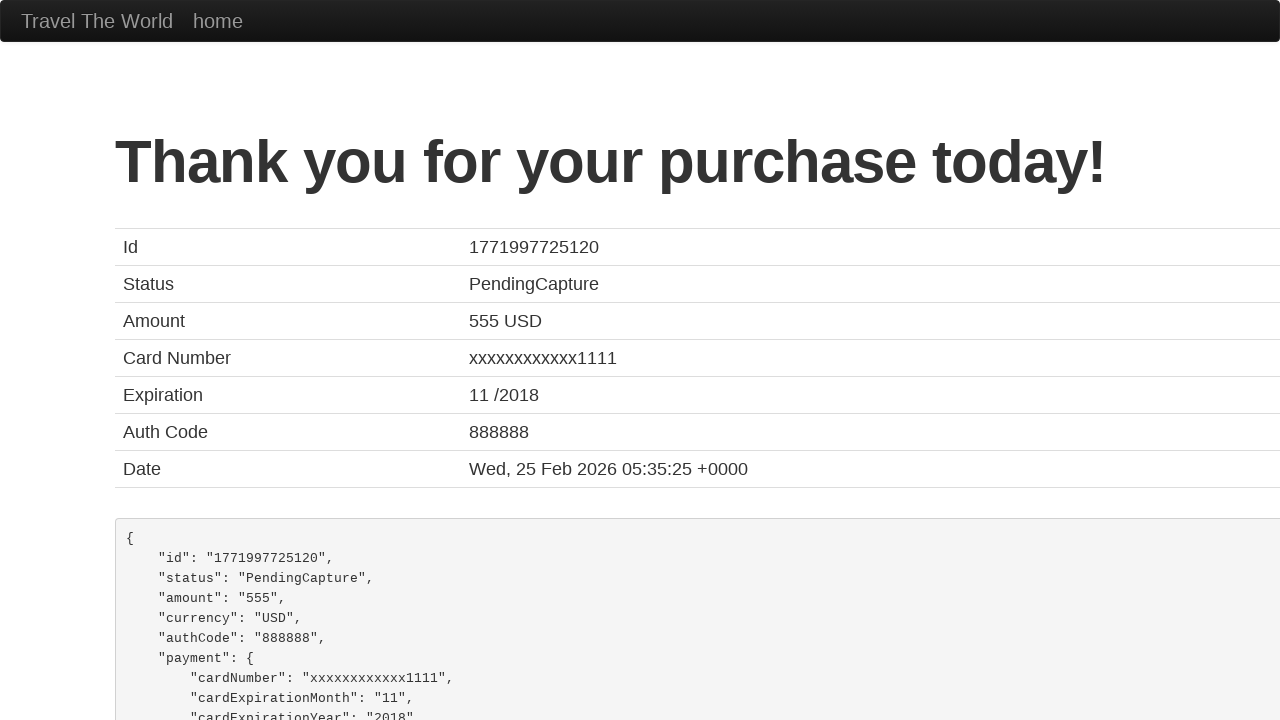

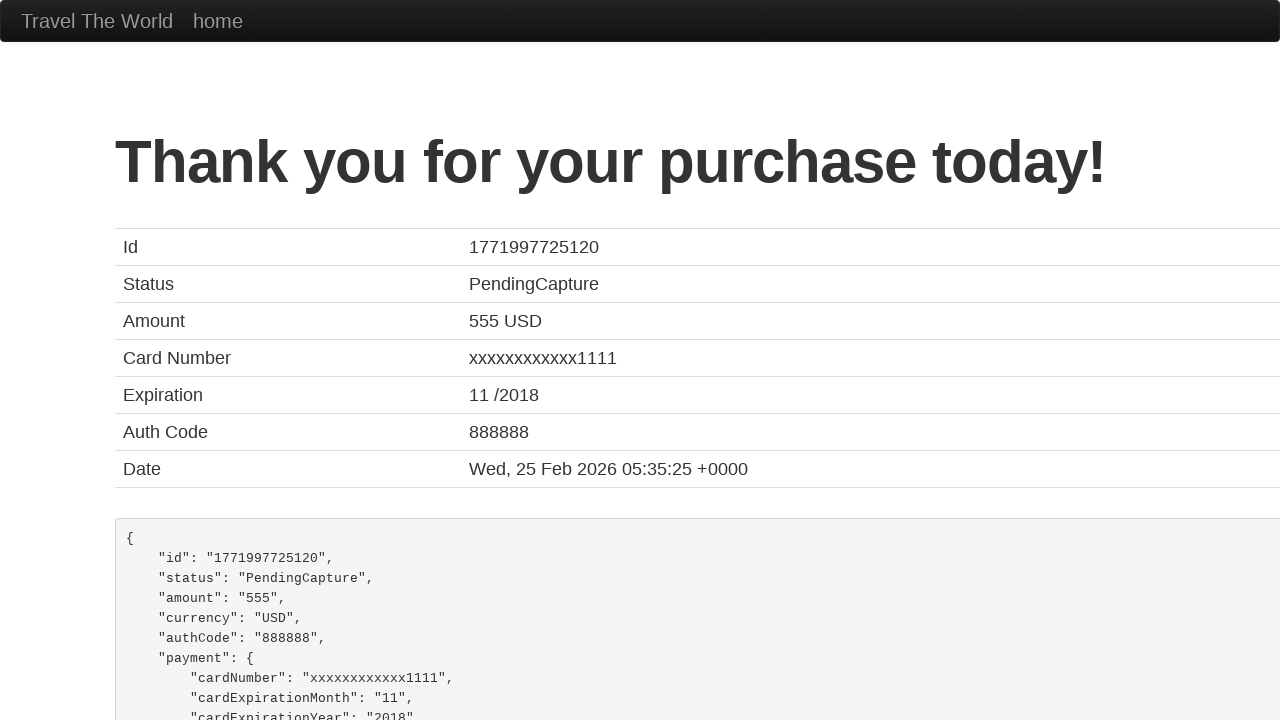